Tests that an element is not immediately present after clicking a button that dynamically adds it

Starting URL: https://www.selenium.dev/selenium/web/dynamic.html

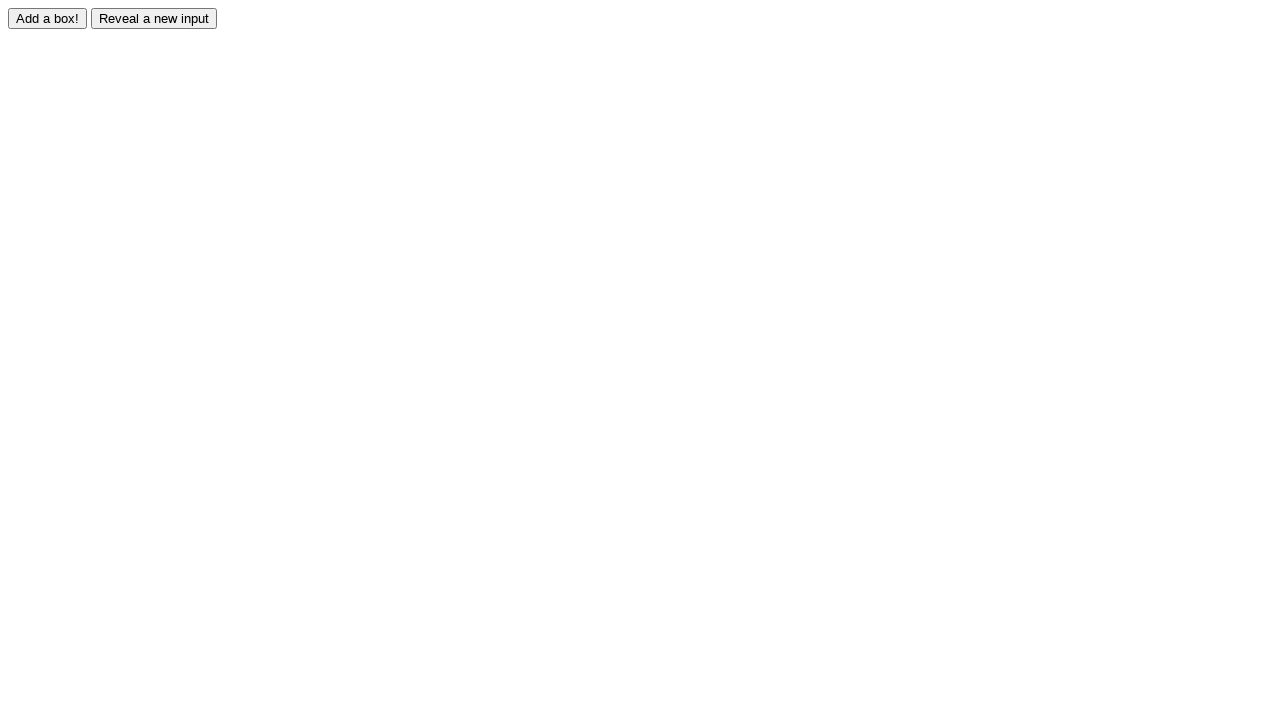

Clicked the adder button to dynamically add an element at (48, 18) on #adder
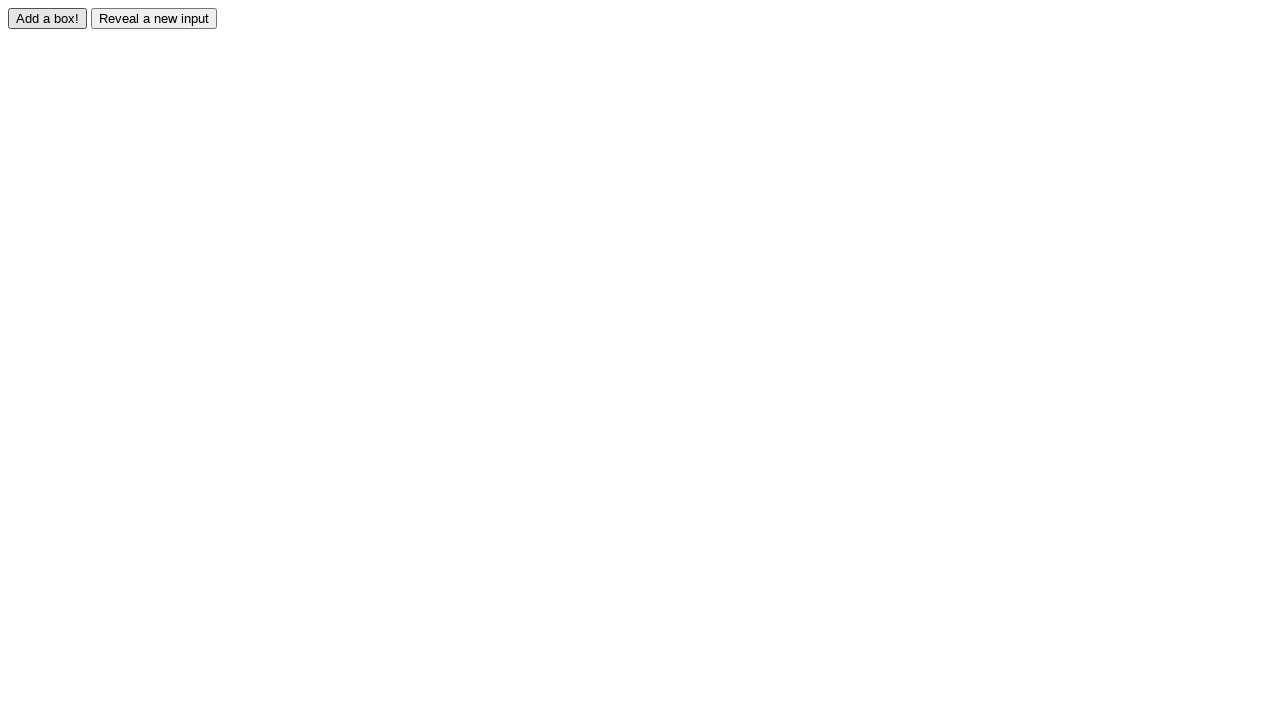

Verified that element #box0 does not exist immediately after clicking adder button (expected behavior)
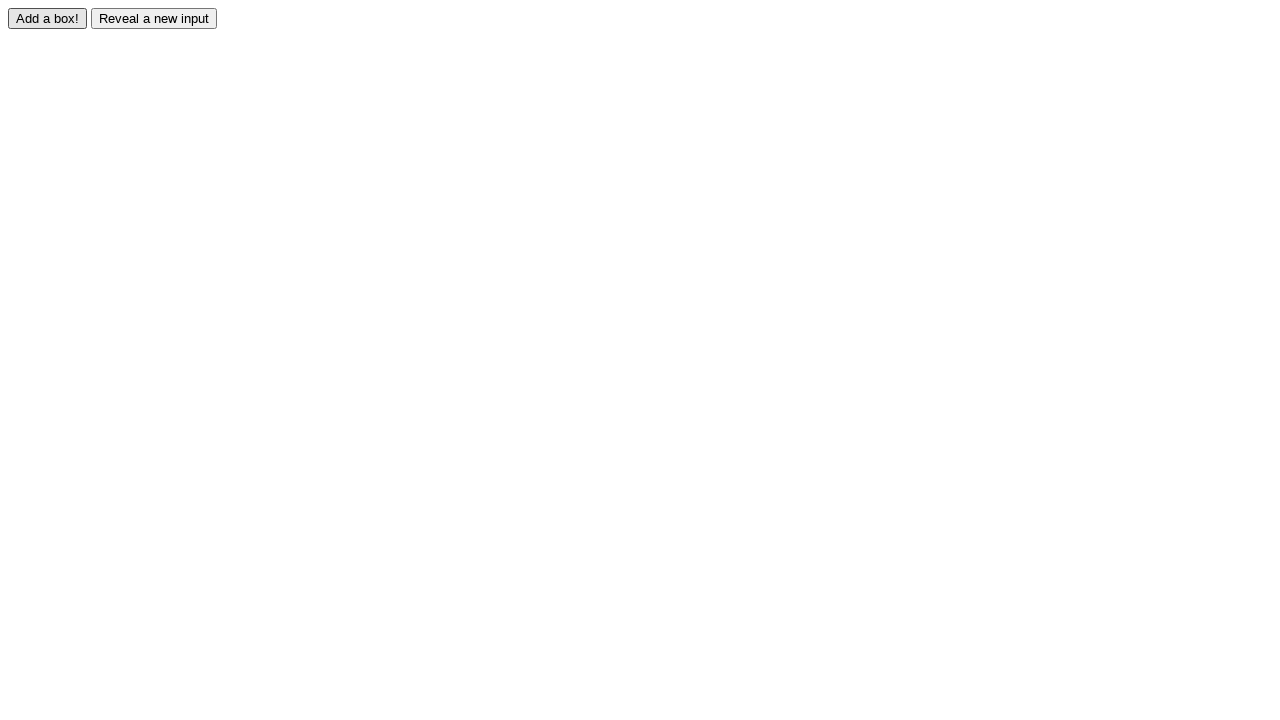

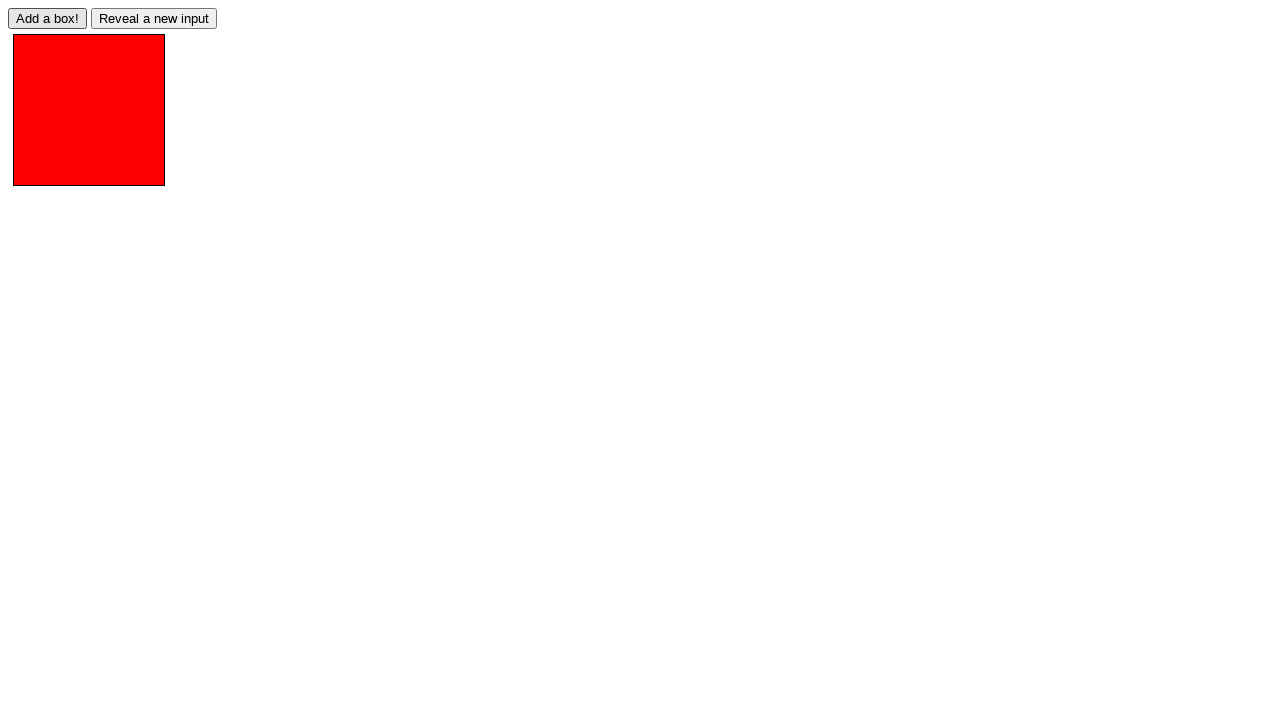